Tests double-click functionality using Actions class to perform a double-click on an element

Starting URL: https://testeroprogramowania.github.io/selenium/doubleclick.html

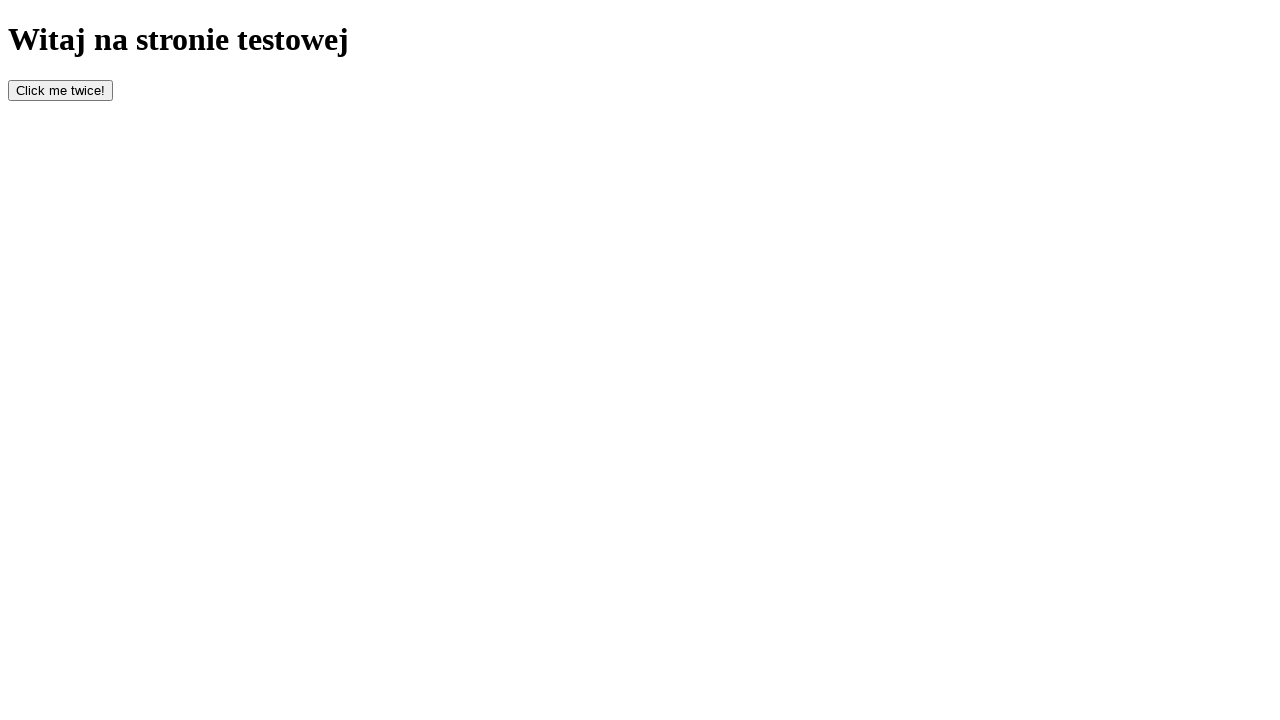

Located the double-click target element with id 'bottom'
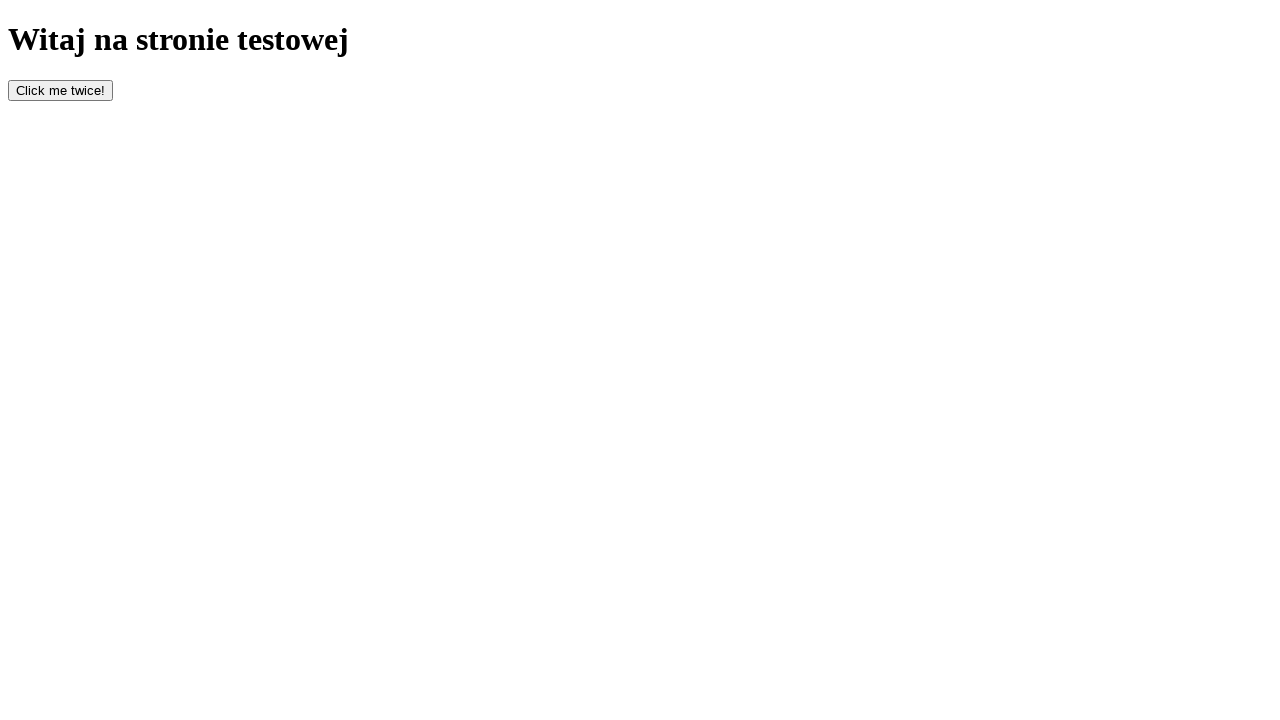

Performed double-click action on the target element at (60, 90) on #bottom
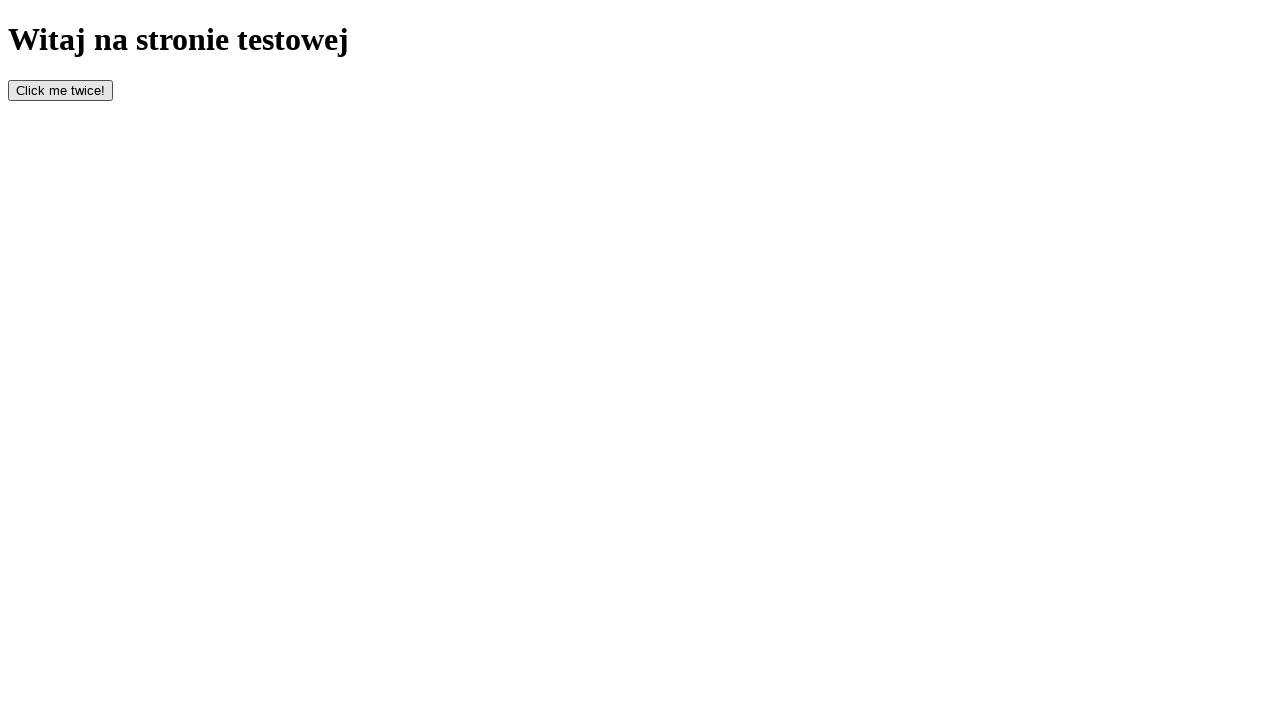

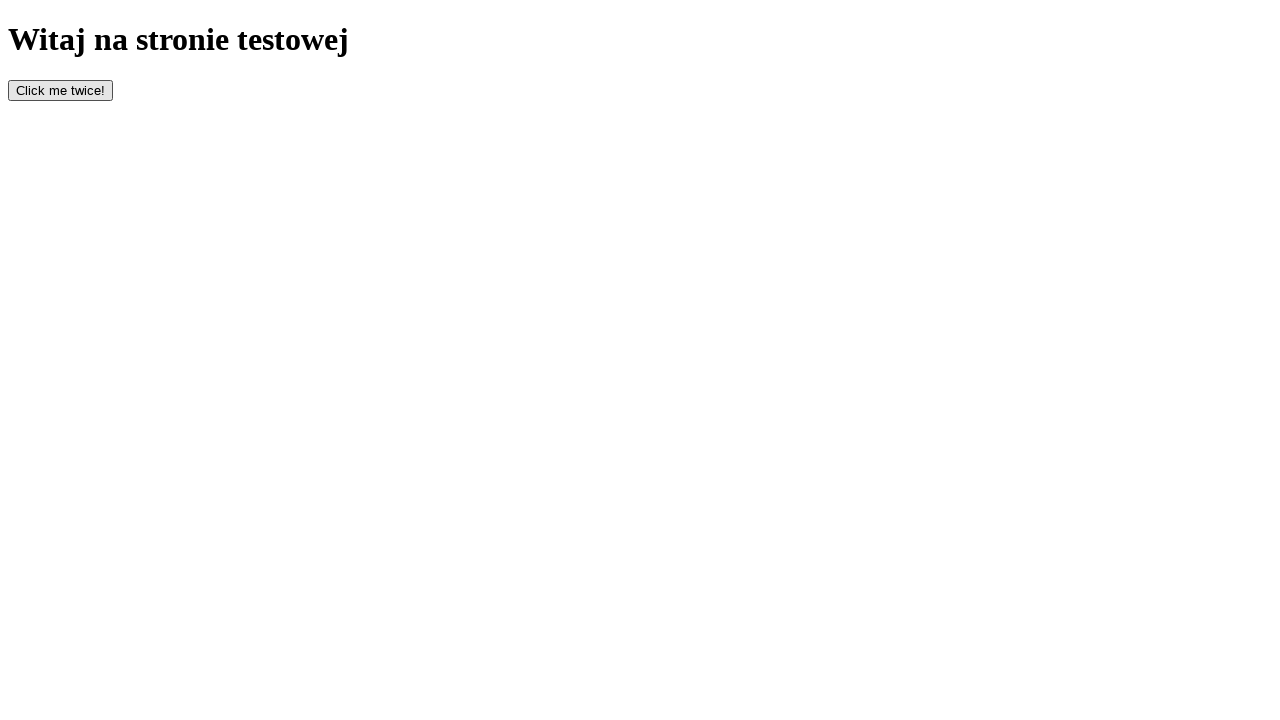